Tests handling a JavaScript alert by clicking on basic elements, triggering an alert, verifying the alert text, and accepting it.

Starting URL: http://automationbykrishna.com

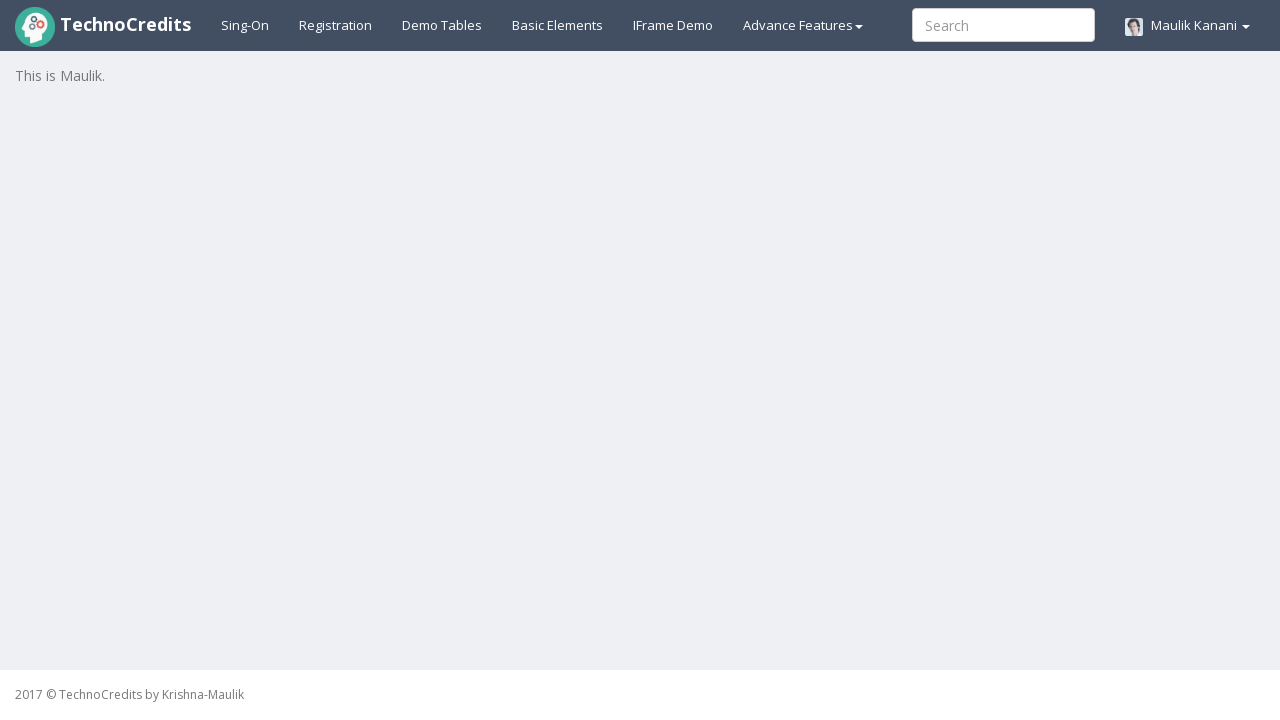

Clicked on basic elements link at (558, 25) on xpath=//*[@id='basicelements']
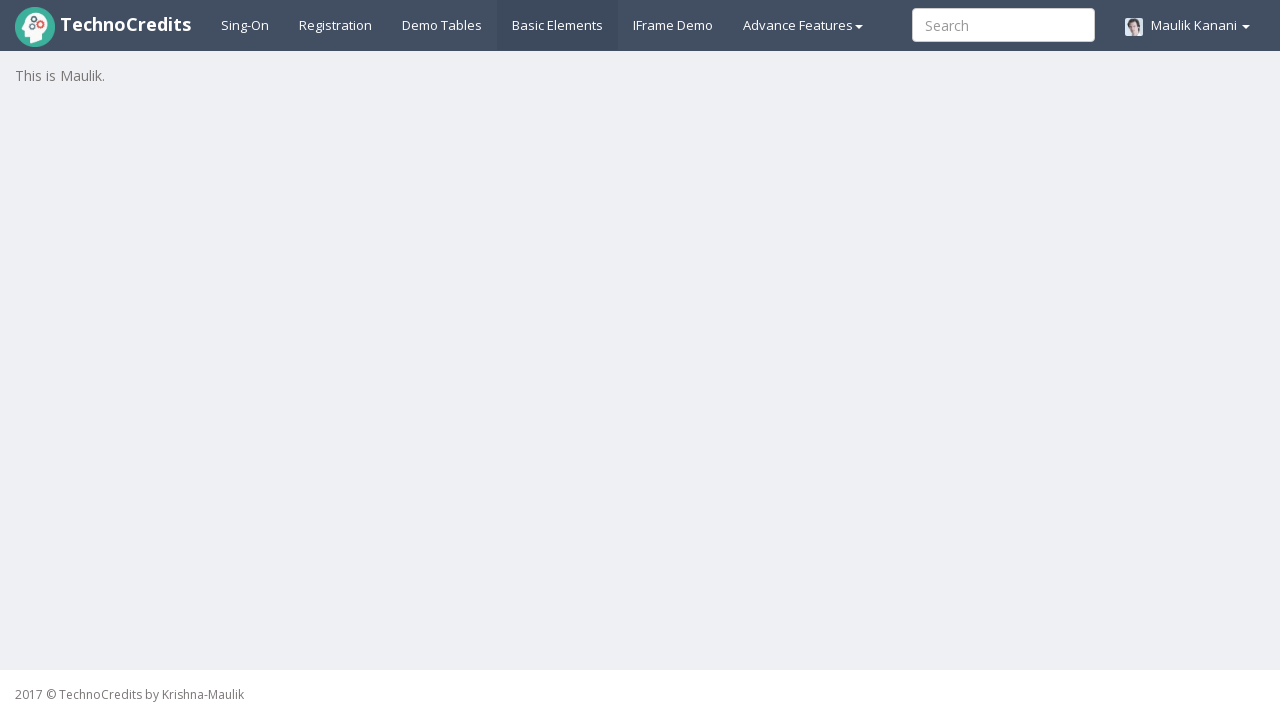

Waited for page to load (3 seconds)
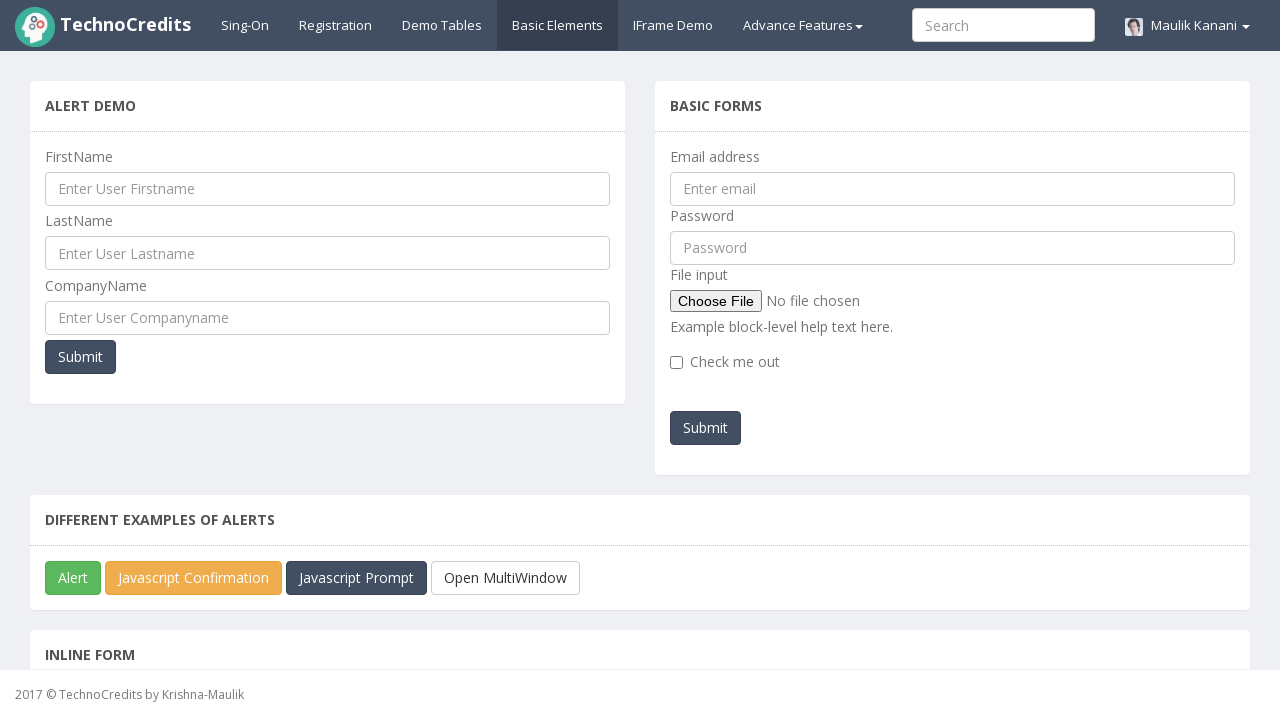

Clicked button to trigger JavaScript alert at (73, 578) on xpath=//*[@class='panel-body']/button[1]
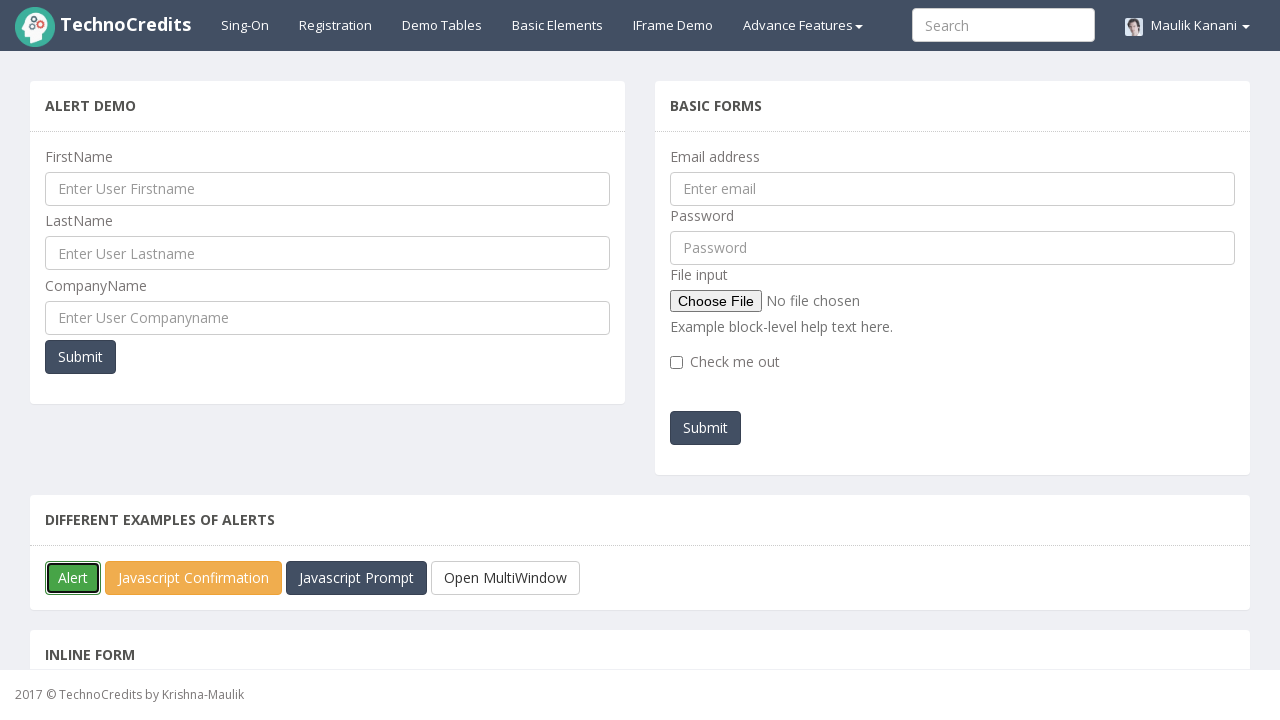

Set up alert dialog handler to accept alerts
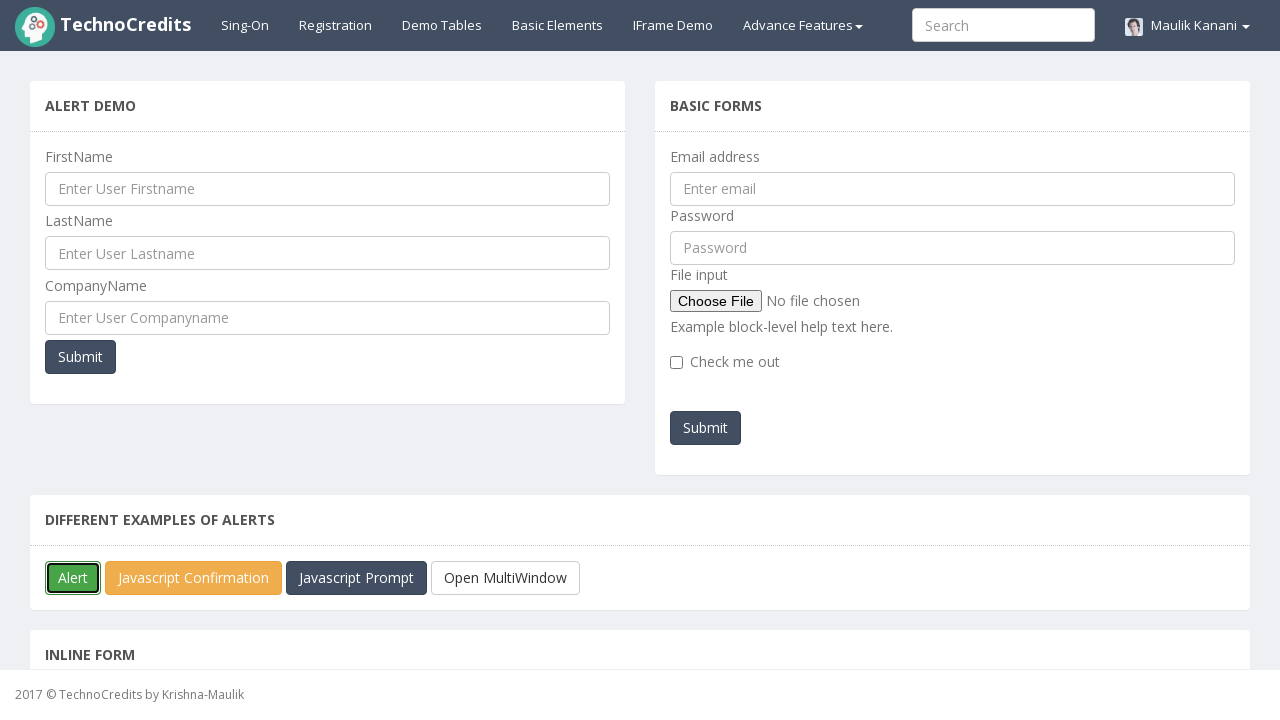

Waited for alert handling to complete (1.5 seconds)
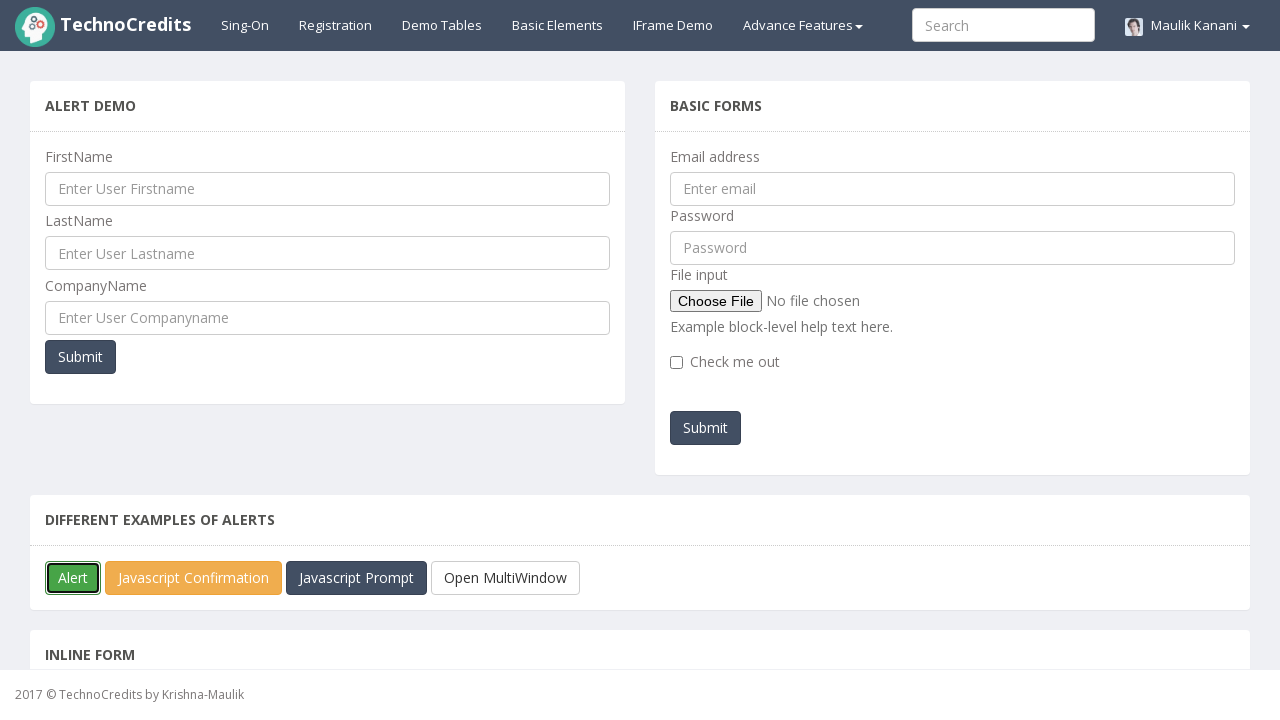

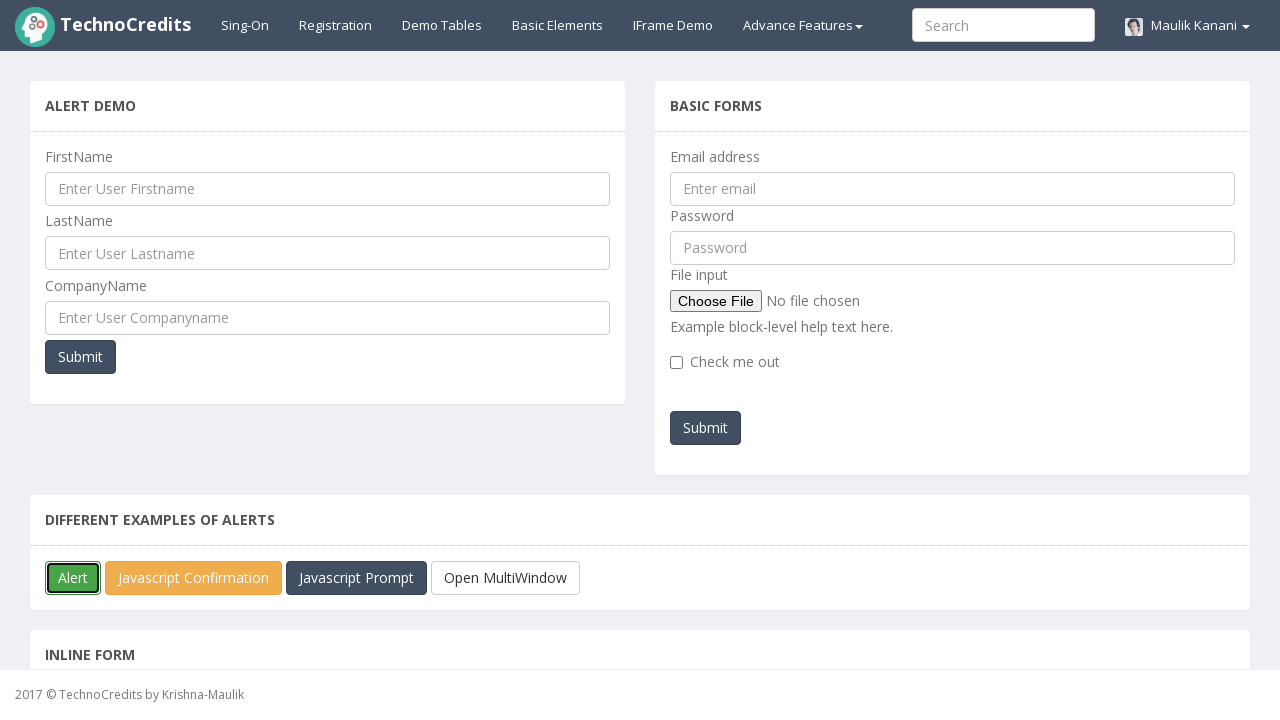